Tests a registration form by filling out personal information fields including name, address, email, phone, selecting gender, hobbies, language preferences, and skills from dropdown menus

Starting URL: http://demo.automationtesting.in/Register.html

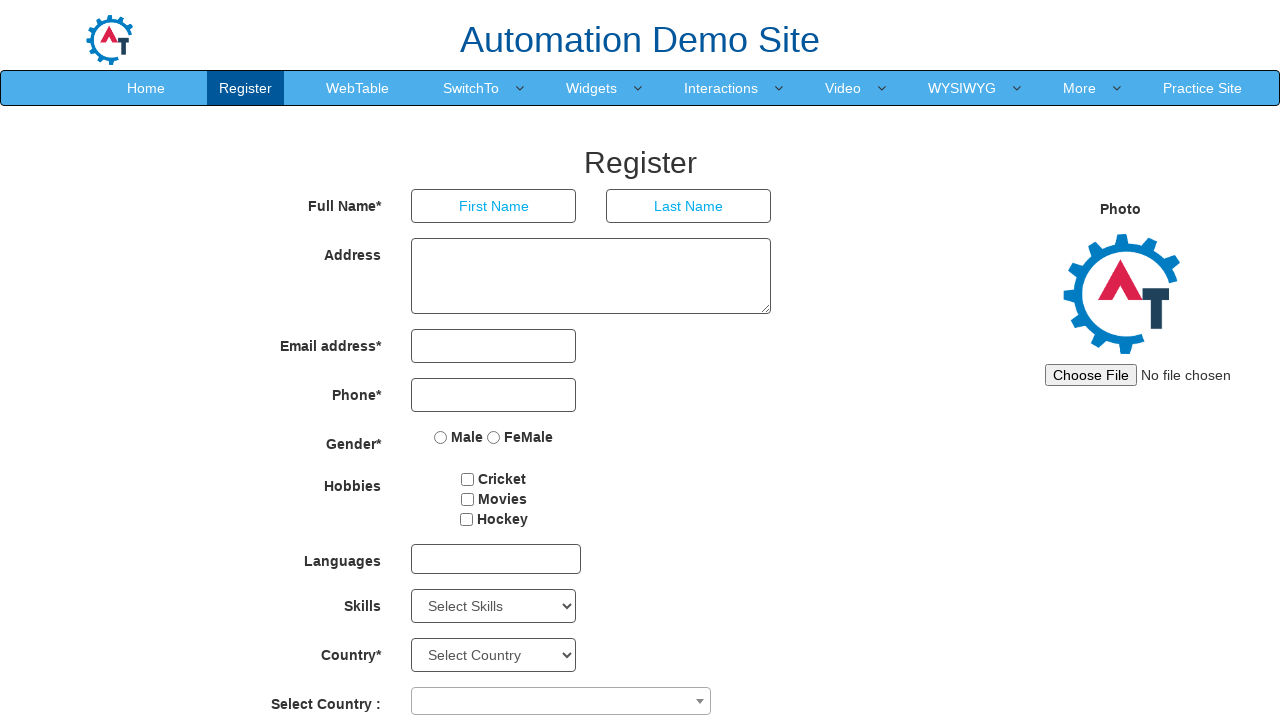

Filled first name field with 'Gaurav' on input[placeholder='First Name']
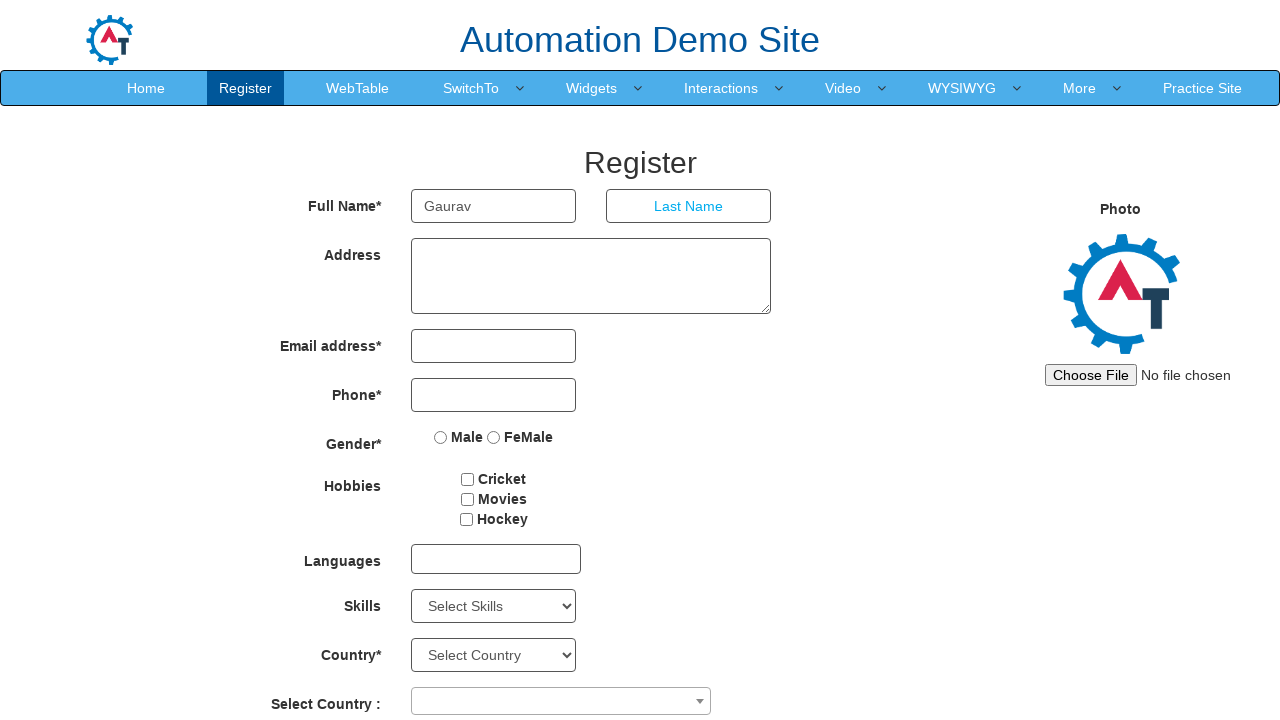

Filled last name field with 'Agrawal' on input[placeholder='Last Name']
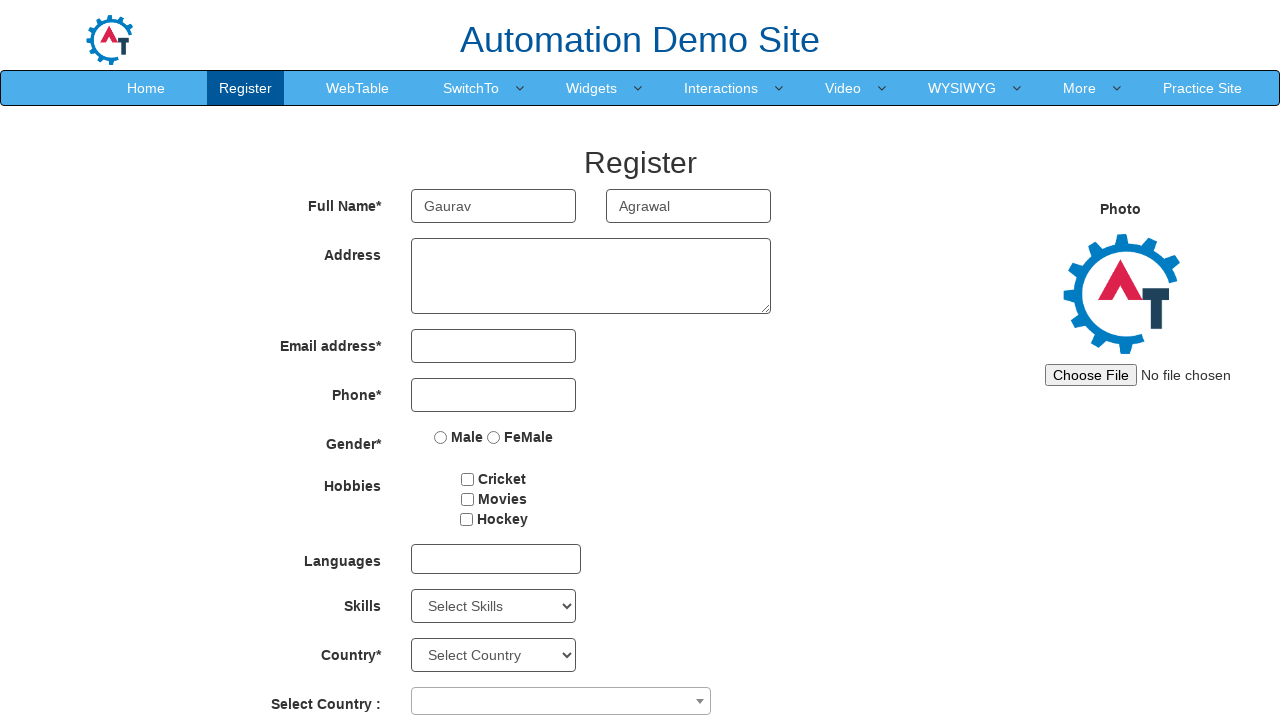

Filled address field with 'Sangamner' on div.form-group:nth-of-type(2) > div > textarea
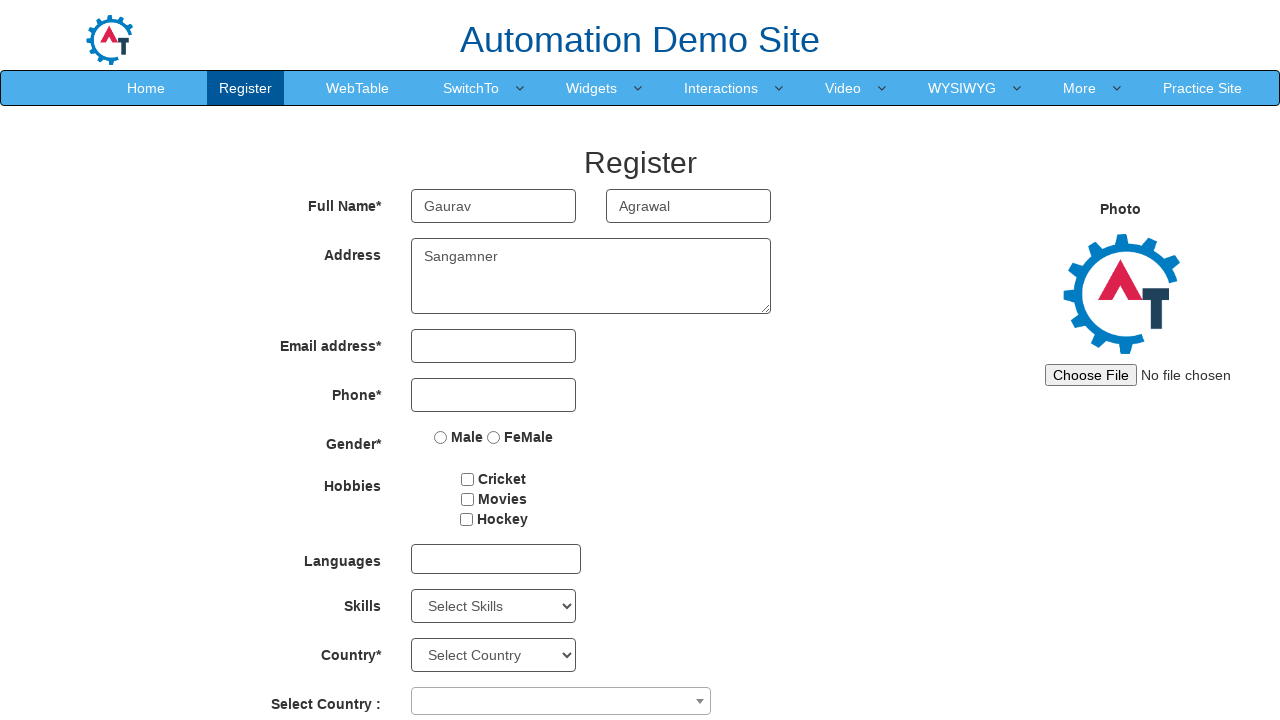

Filled email field with 'gaurav.agrawal007@gmail.com' on input[type='email']
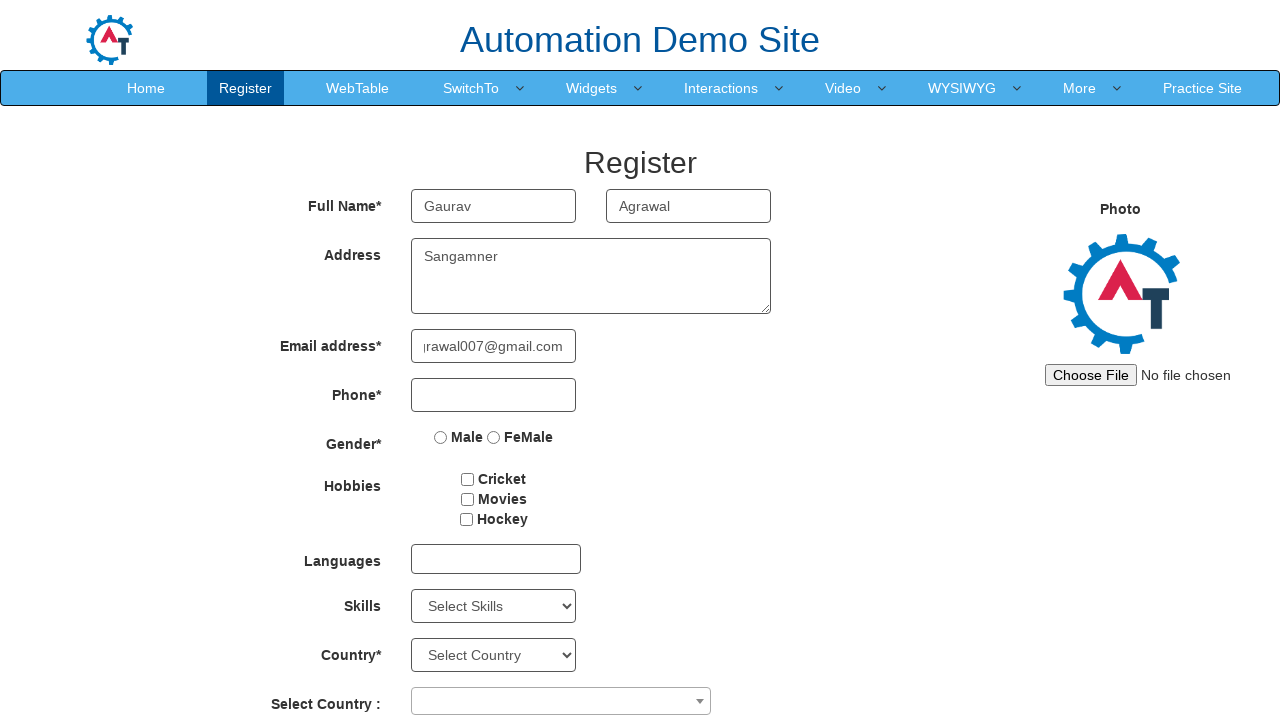

Filled phone number field with '7020200444' on input[type='tel']
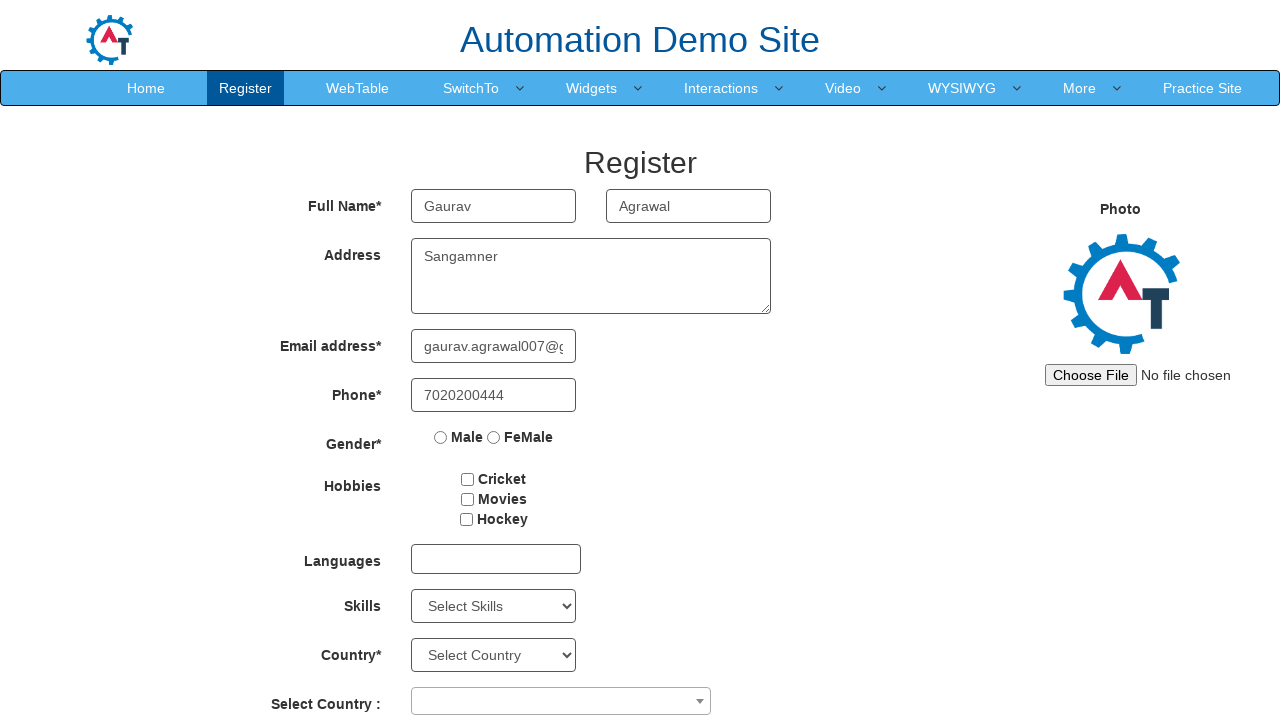

Selected 'Male' gender option at (441, 437) on input[value='Male']
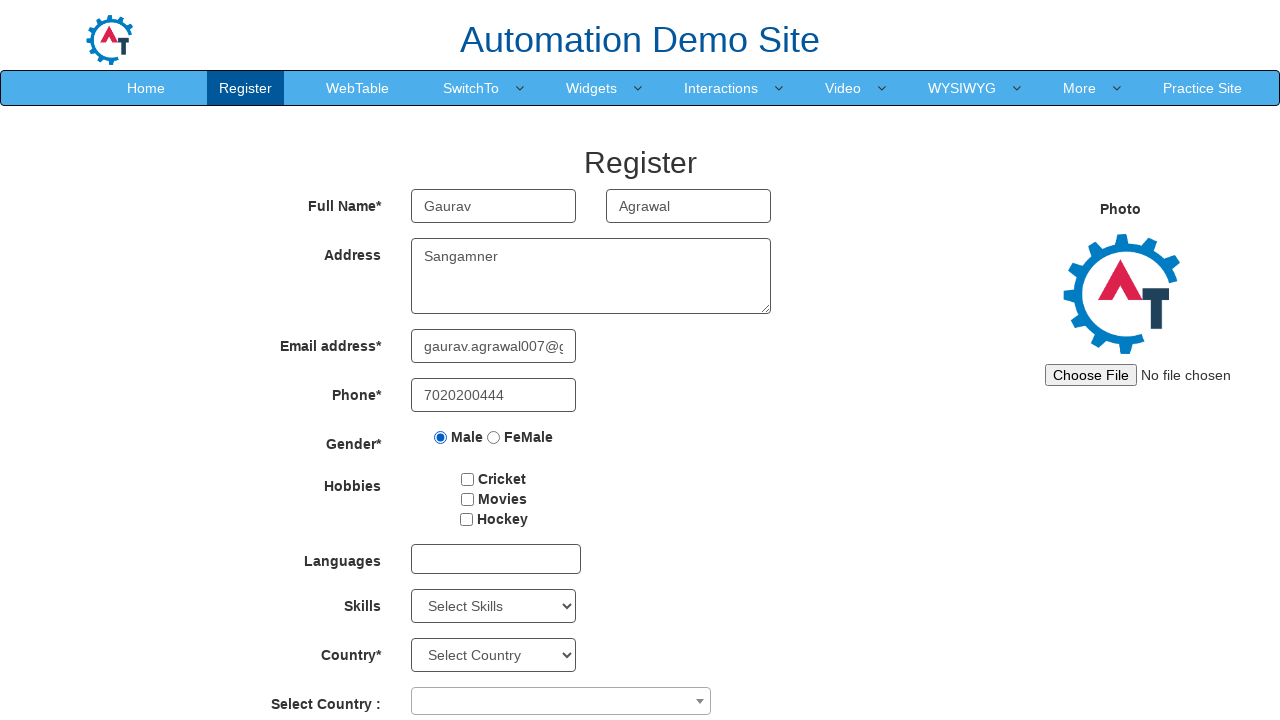

Selected 'Cricket' as hobby at (468, 479) on input[value='Cricket']
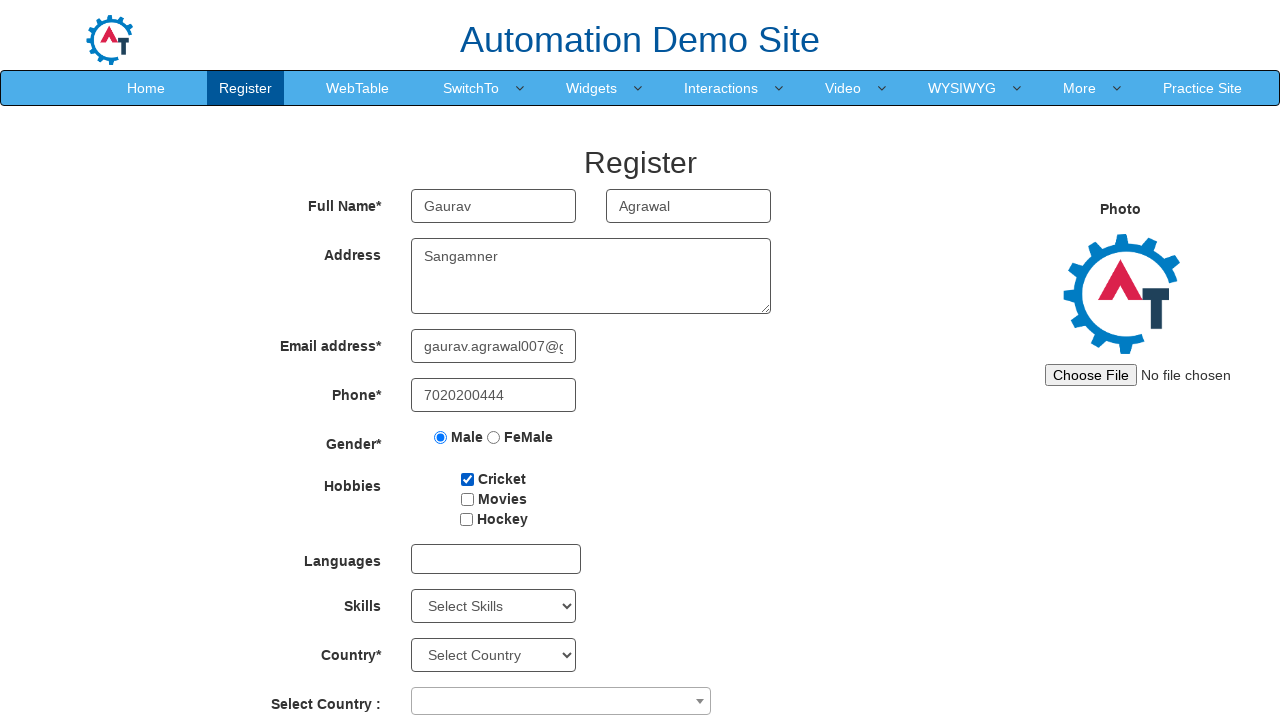

Clicked on language dropdown to open it at (496, 559) on div.form-group:nth-child(7) div.ui-autocomplete-multiselect
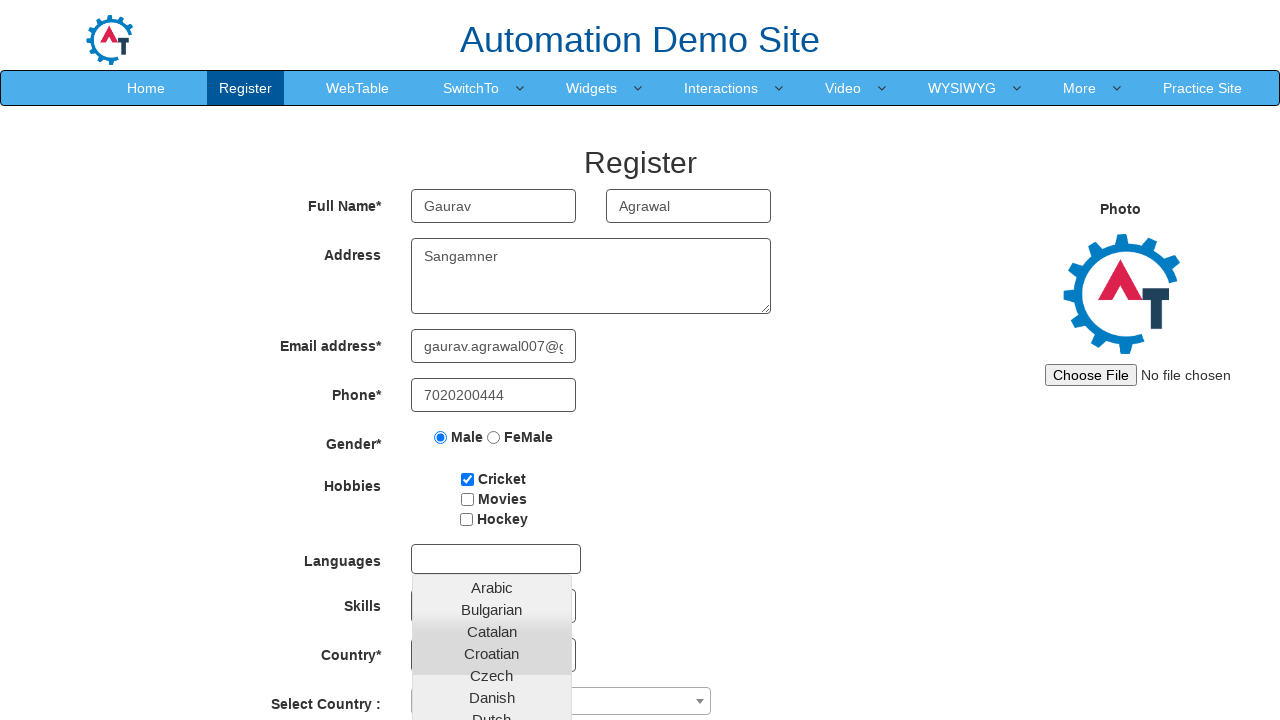

Selected 'English' from language dropdown at (492, 457) on a:has-text('English')
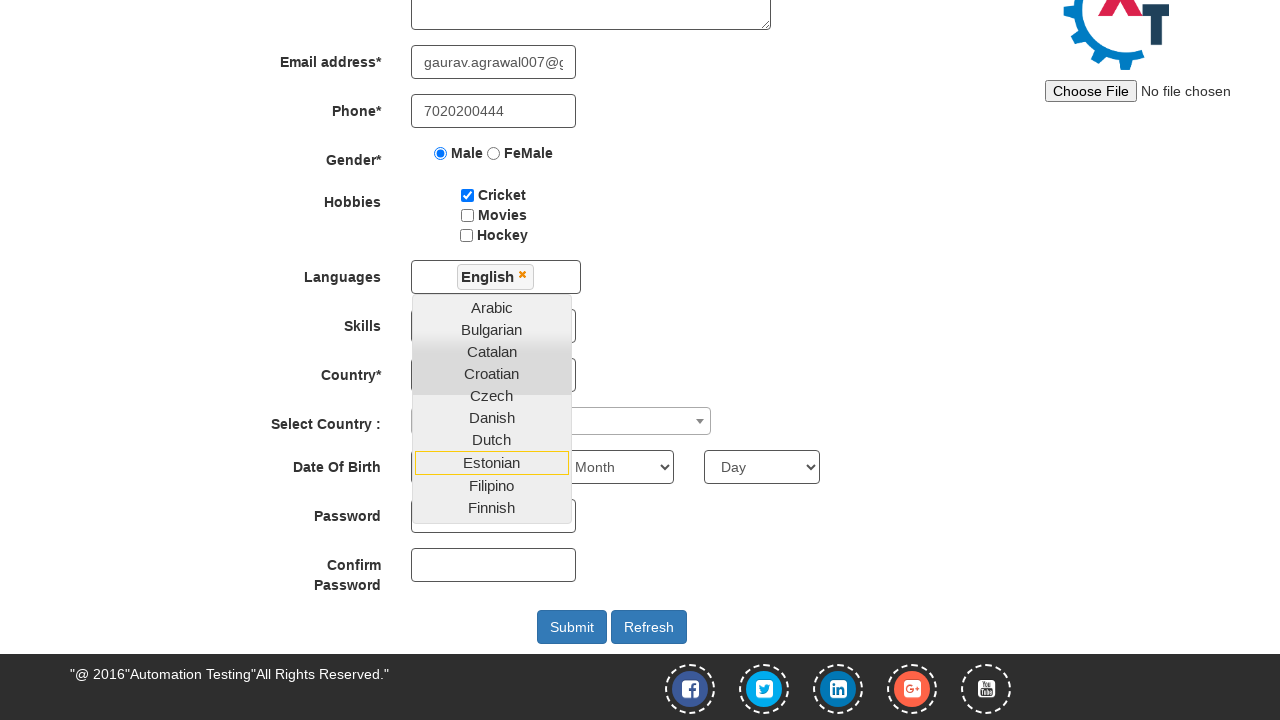

Closed language dropdown by clicking elsewhere on form at (542, 346) on #basicBootstrapForm
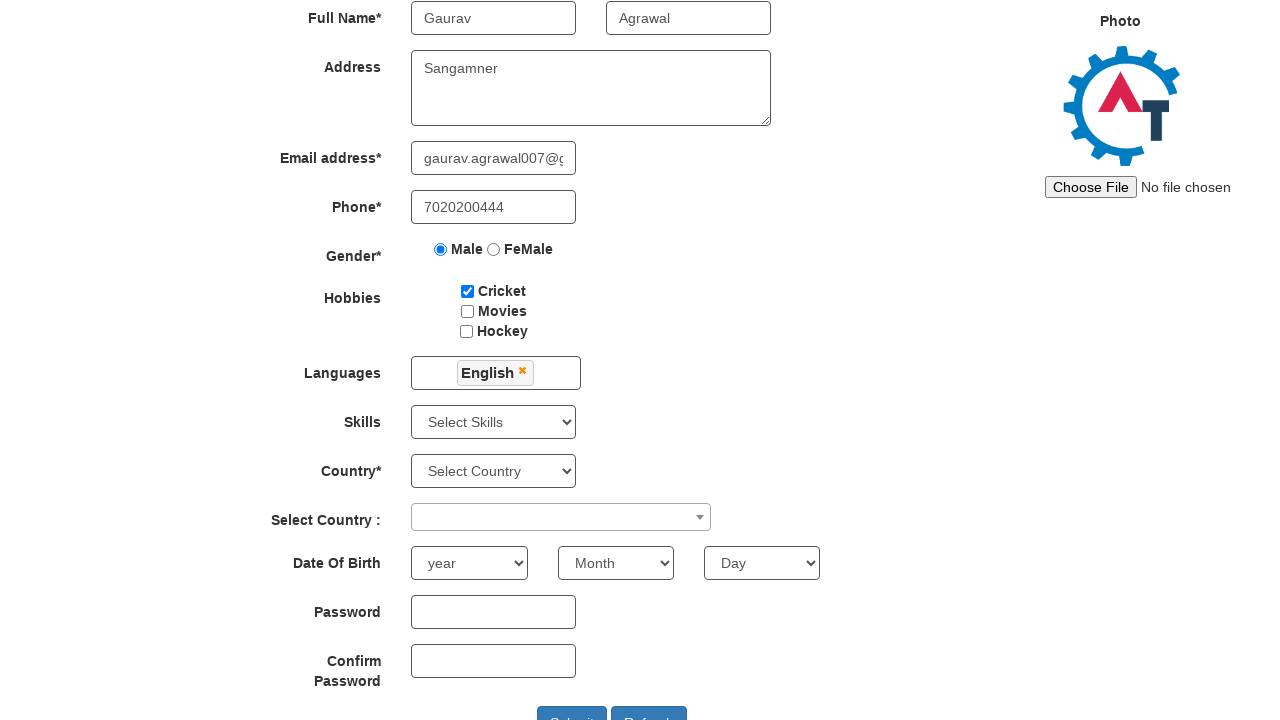

Selected 'Python' from skills dropdown on #Skills
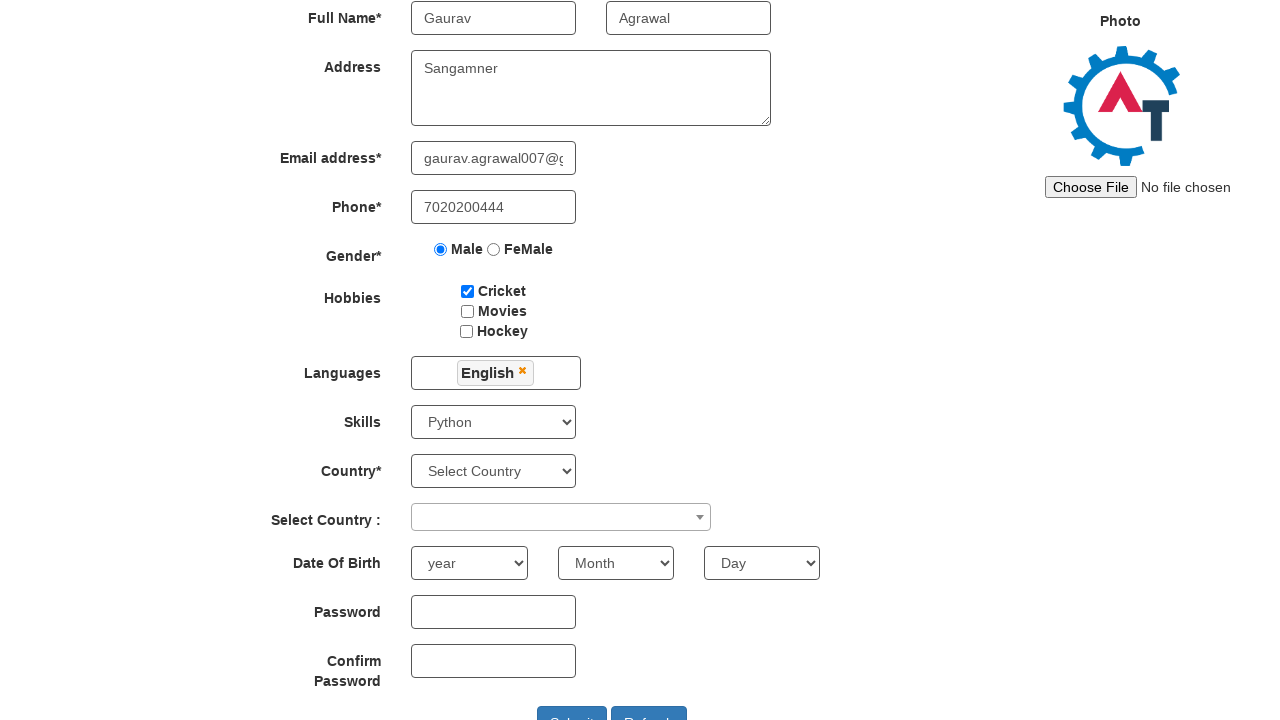

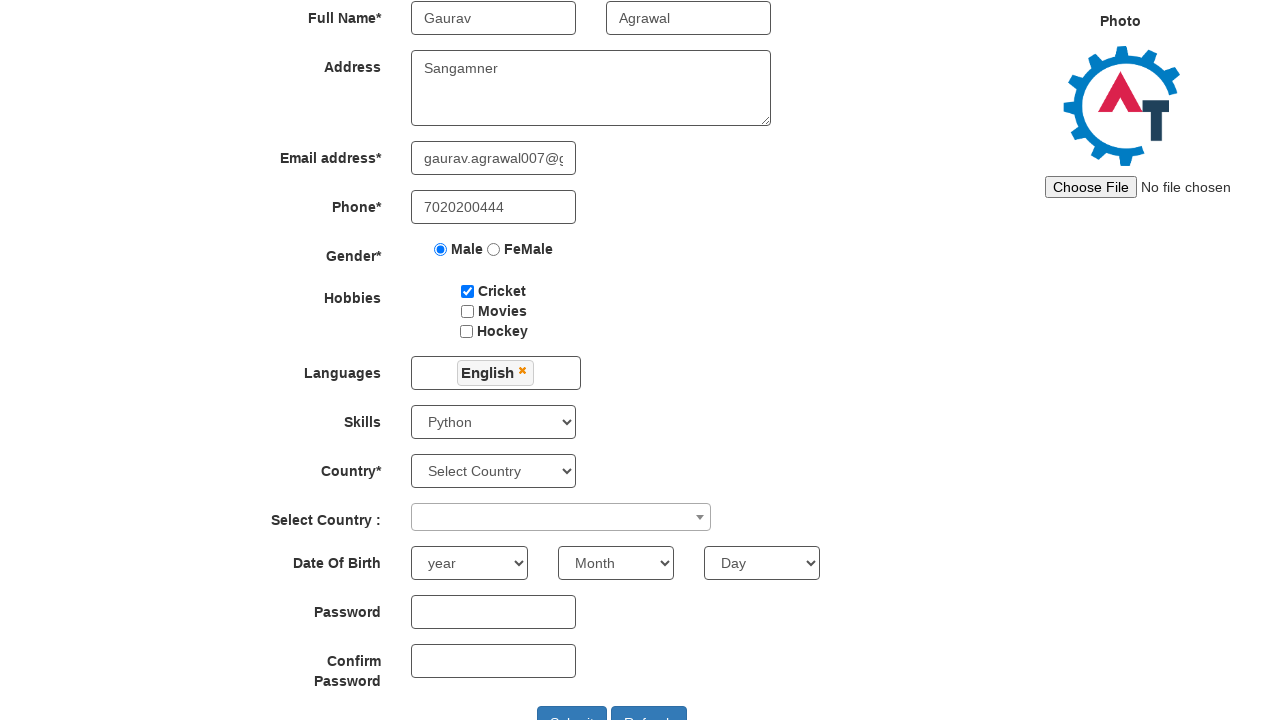